Tests dynamic controls functionality by navigating to the Dynamic Controls page and clicking the Enable button to enable a disabled input field.

Starting URL: https://the-internet.herokuapp.com/

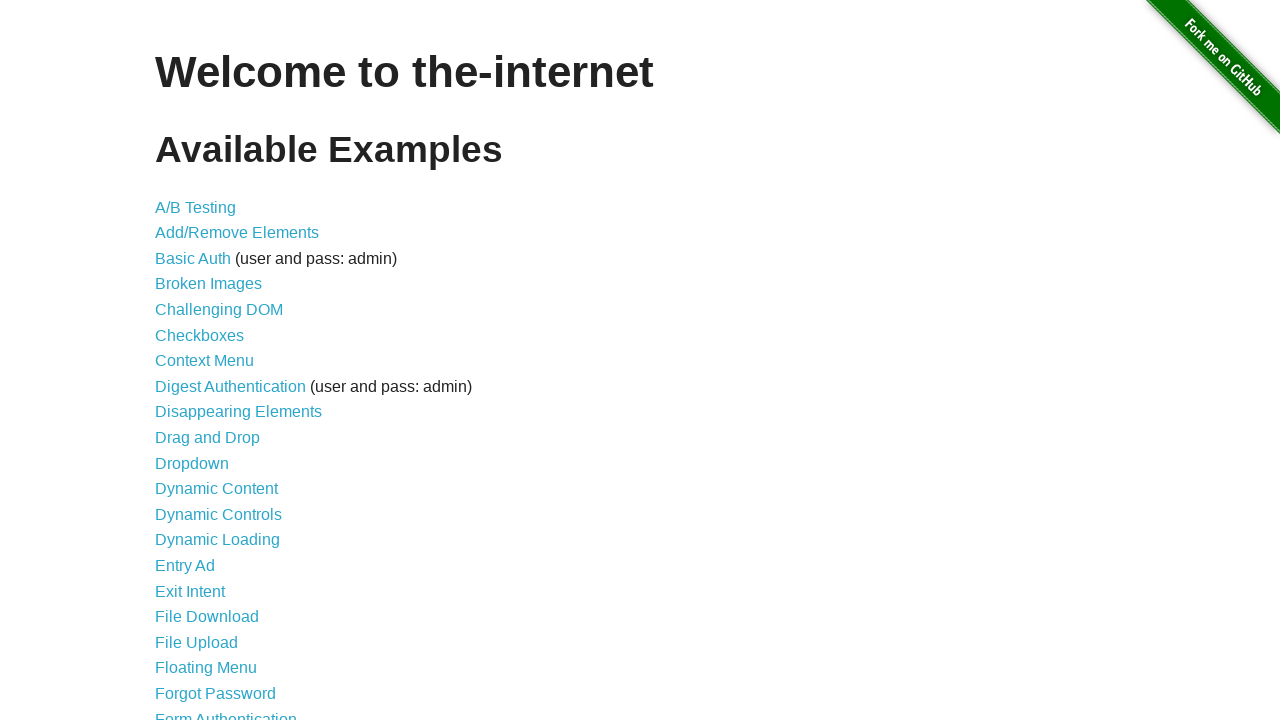

Clicked on 'Dynamic Controls' link at (218, 514) on text=Dynamic Controls
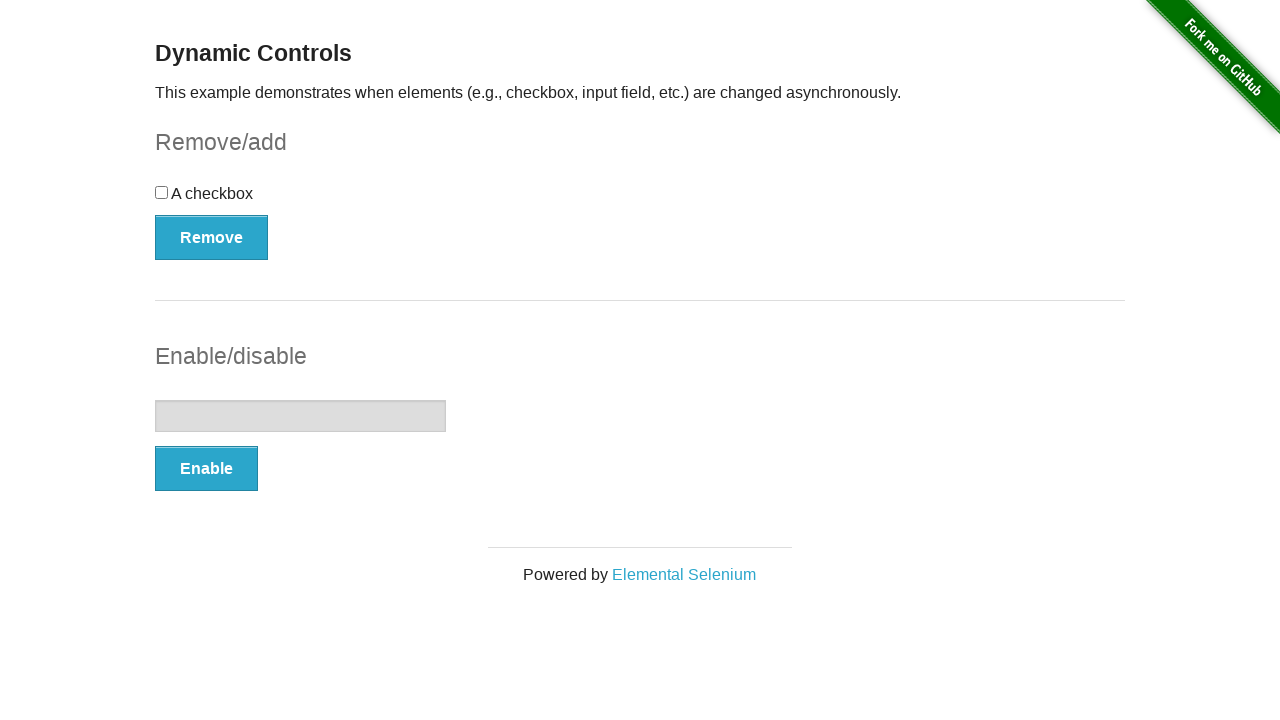

Waited for Enable button to be visible on Dynamic Controls page
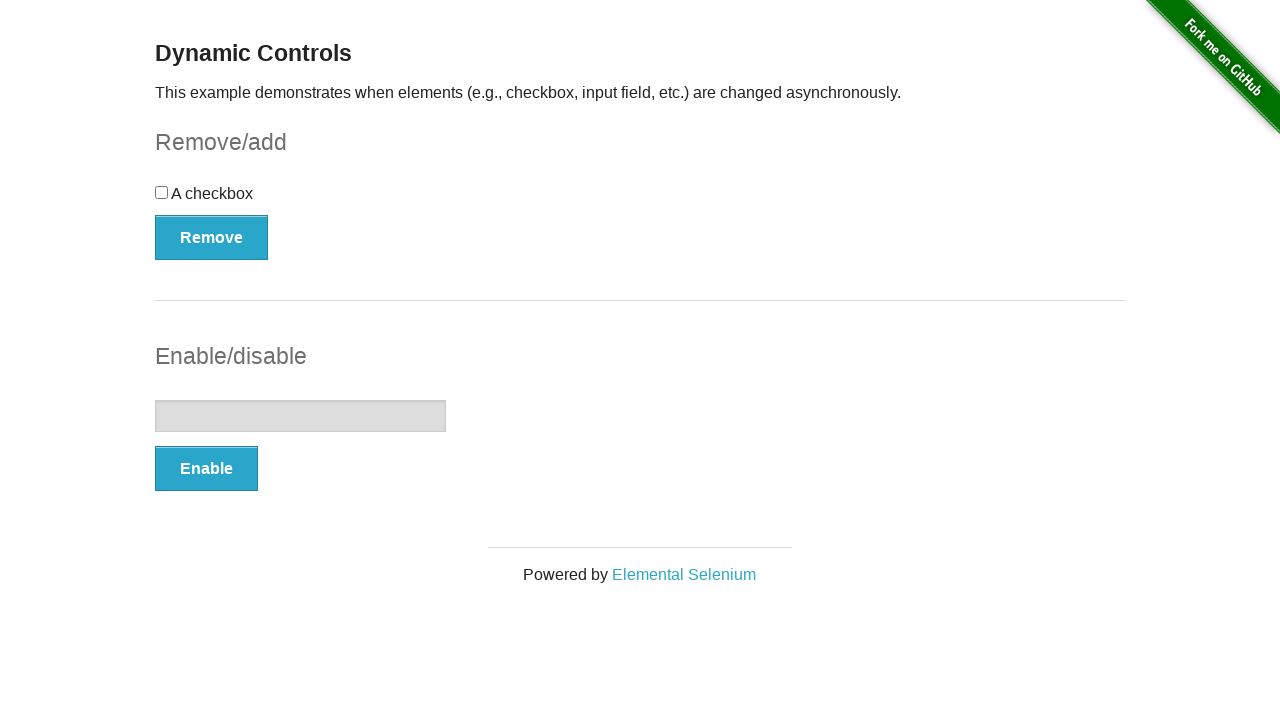

Clicked the Enable button to enable the disabled input field at (206, 469) on xpath=//button[text()='Enable']
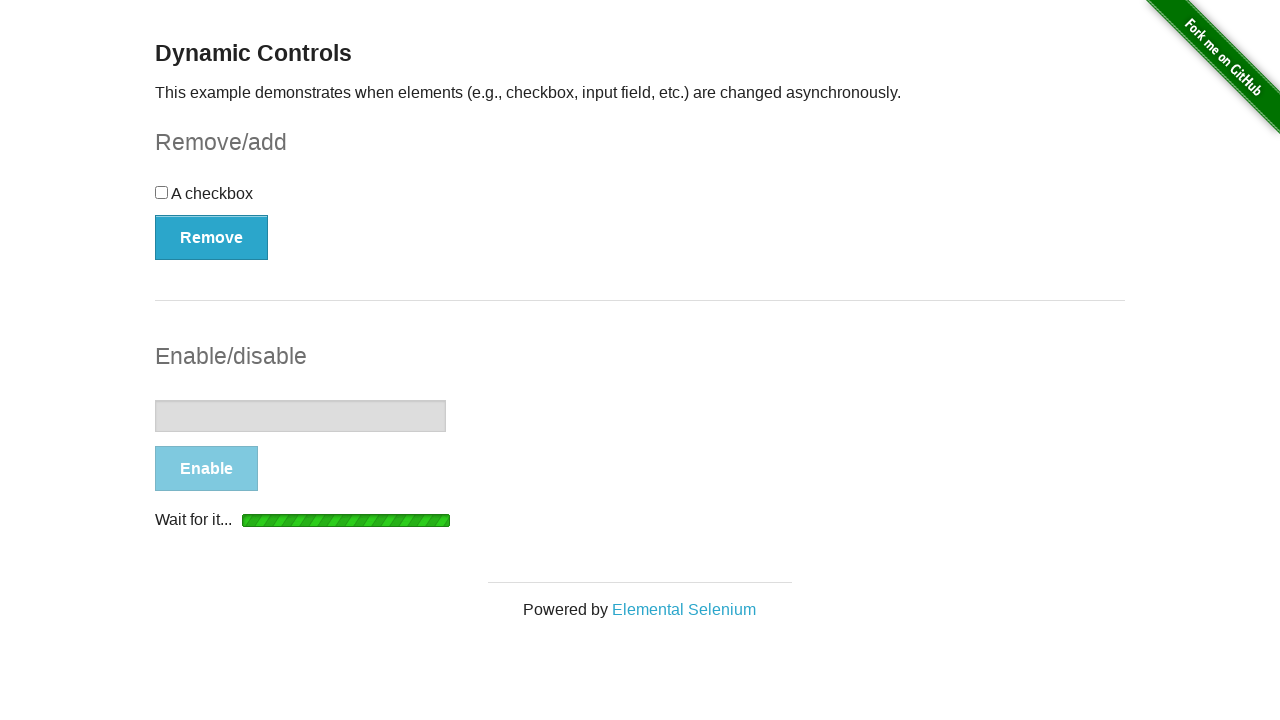

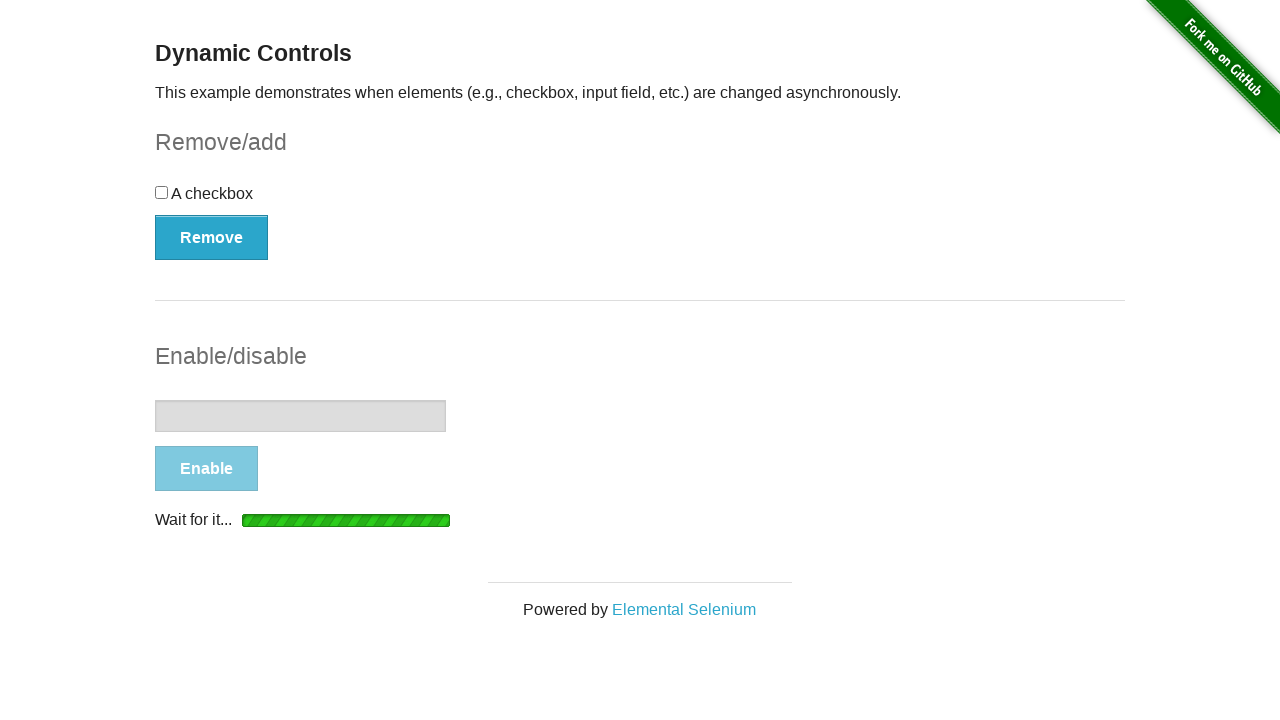